Tests the "Accept" tab drag and drop functionality where only acceptable items can be dropped, verifying the background color changes and text updates on successful drop

Starting URL: https://demoqa.com/droppable

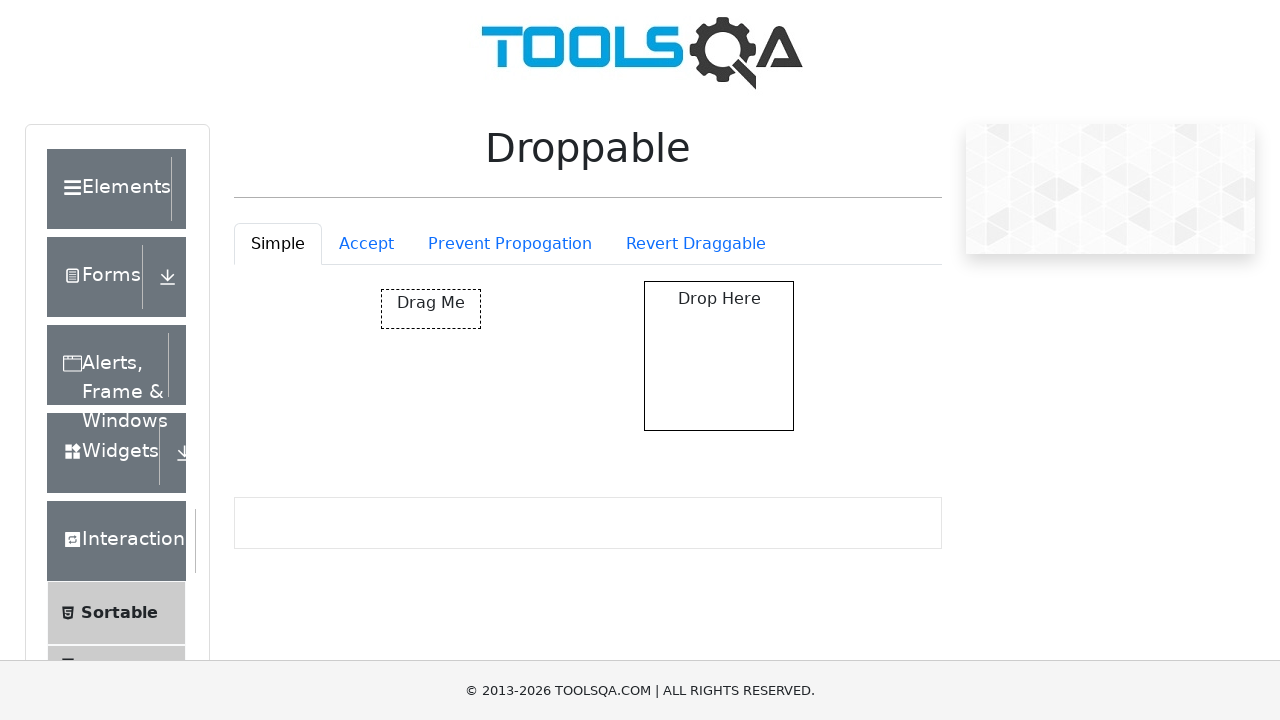

Clicked on the Accept tab at (366, 244) on #droppableExample-tab-accept
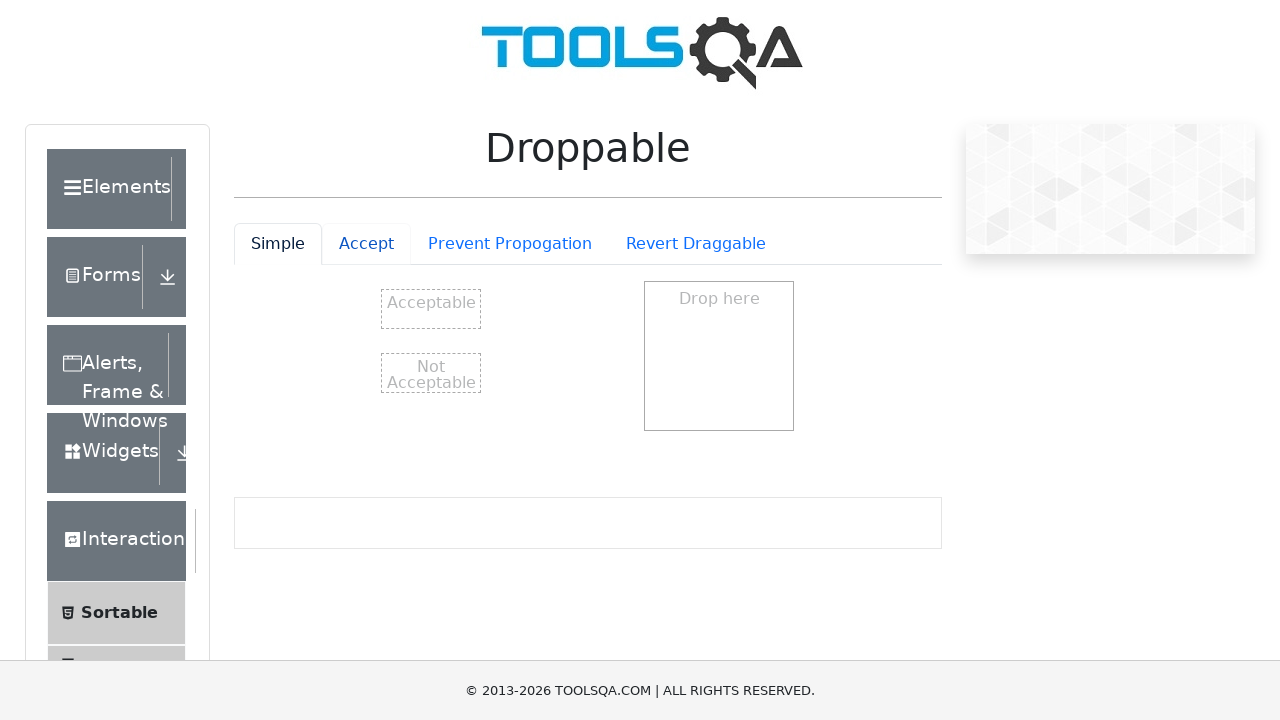

Located the acceptable item element
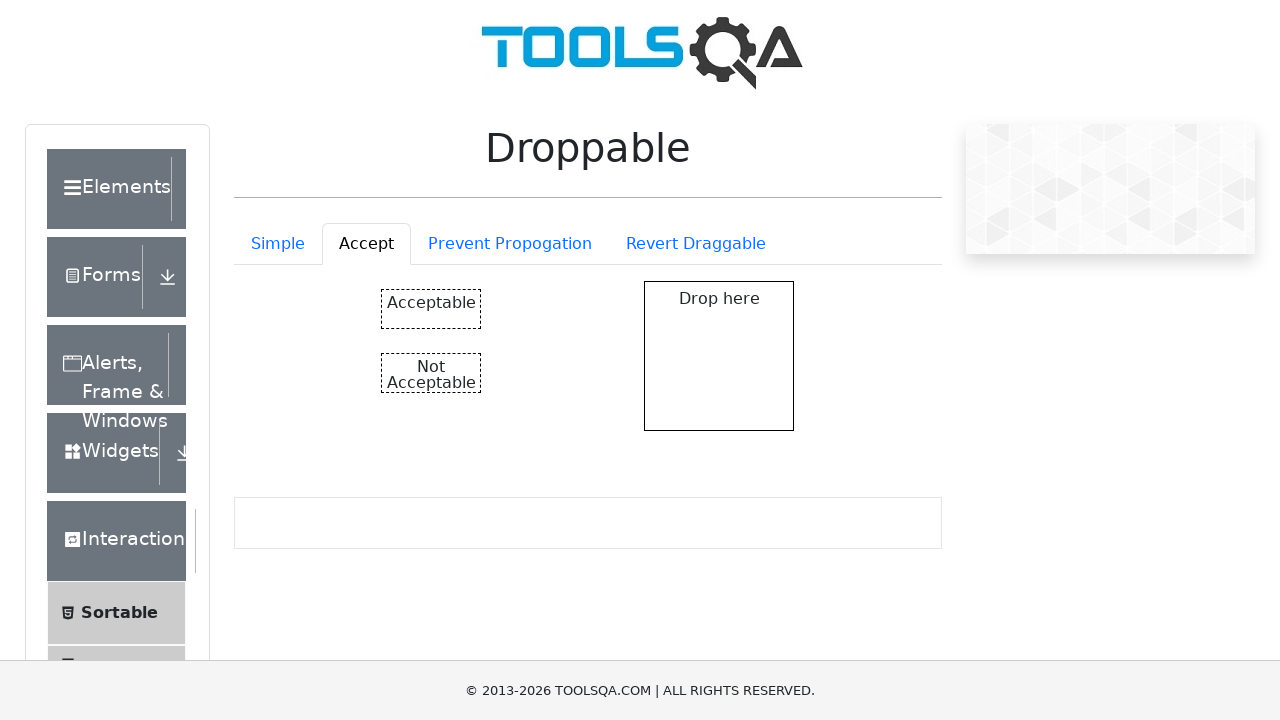

Located the drop zone area
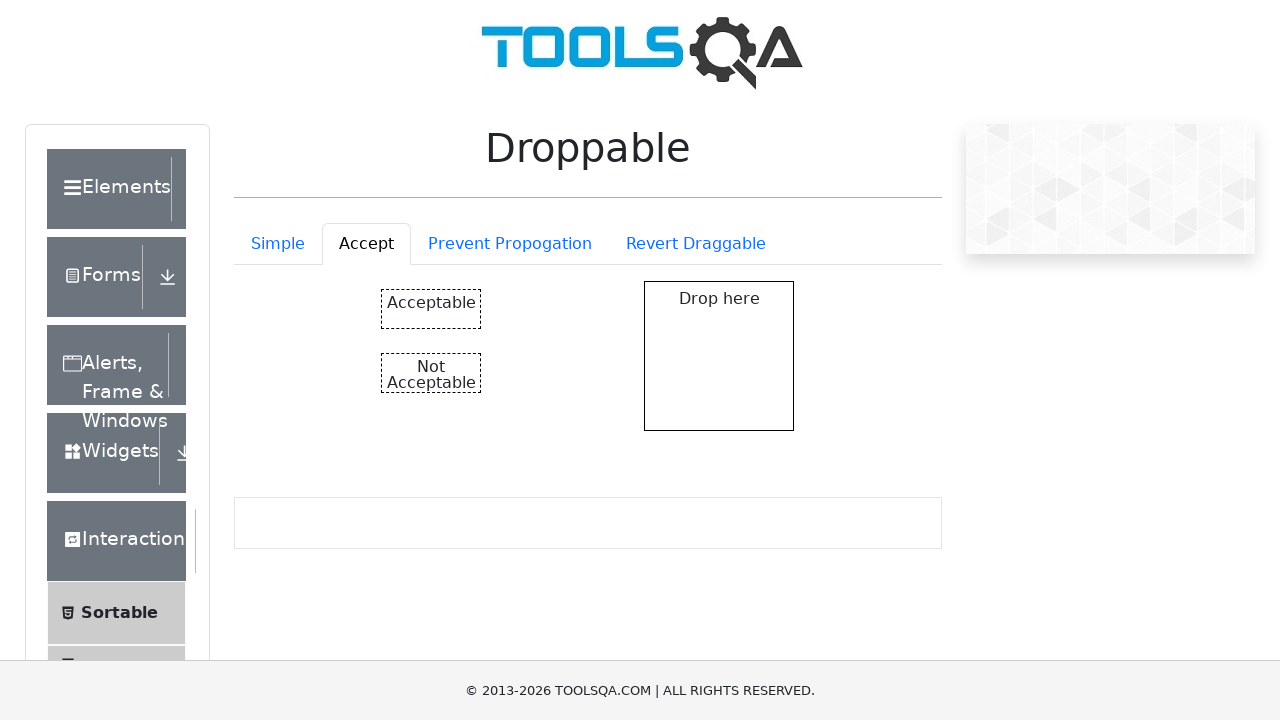

Verified initial drop zone text is 'Drop here'
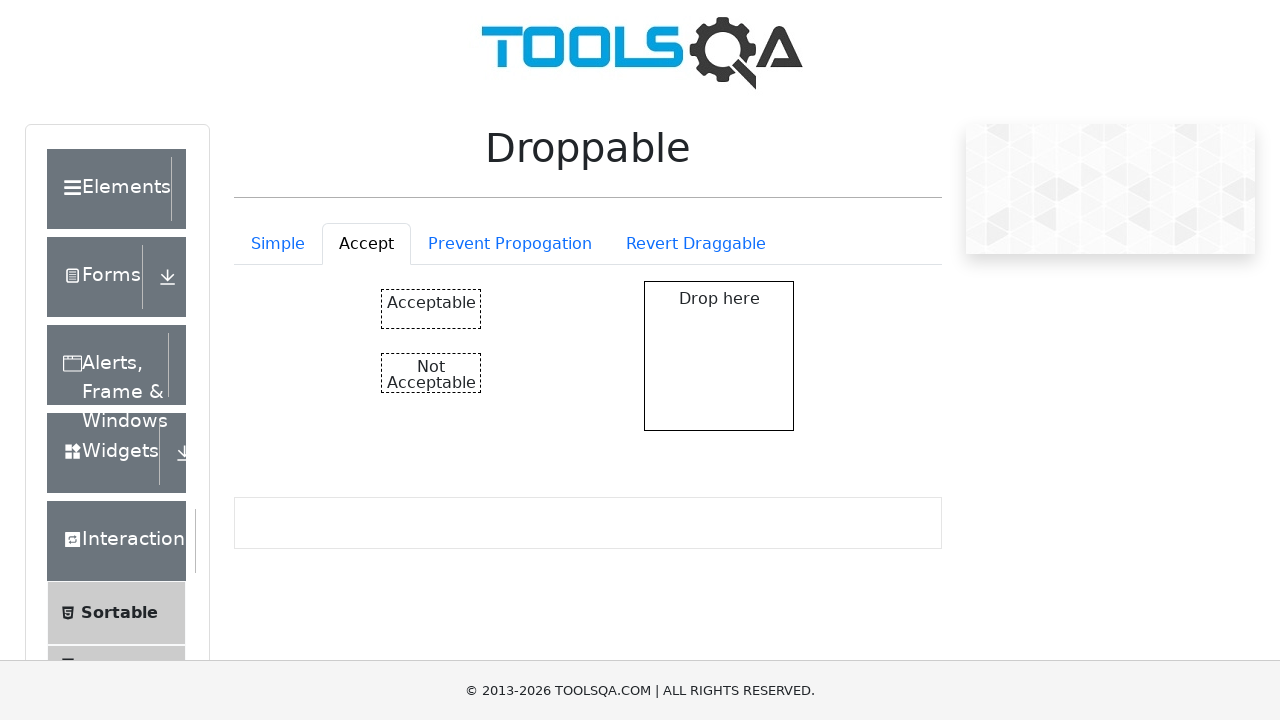

Hovered over the acceptable item at (431, 309) on #acceptable
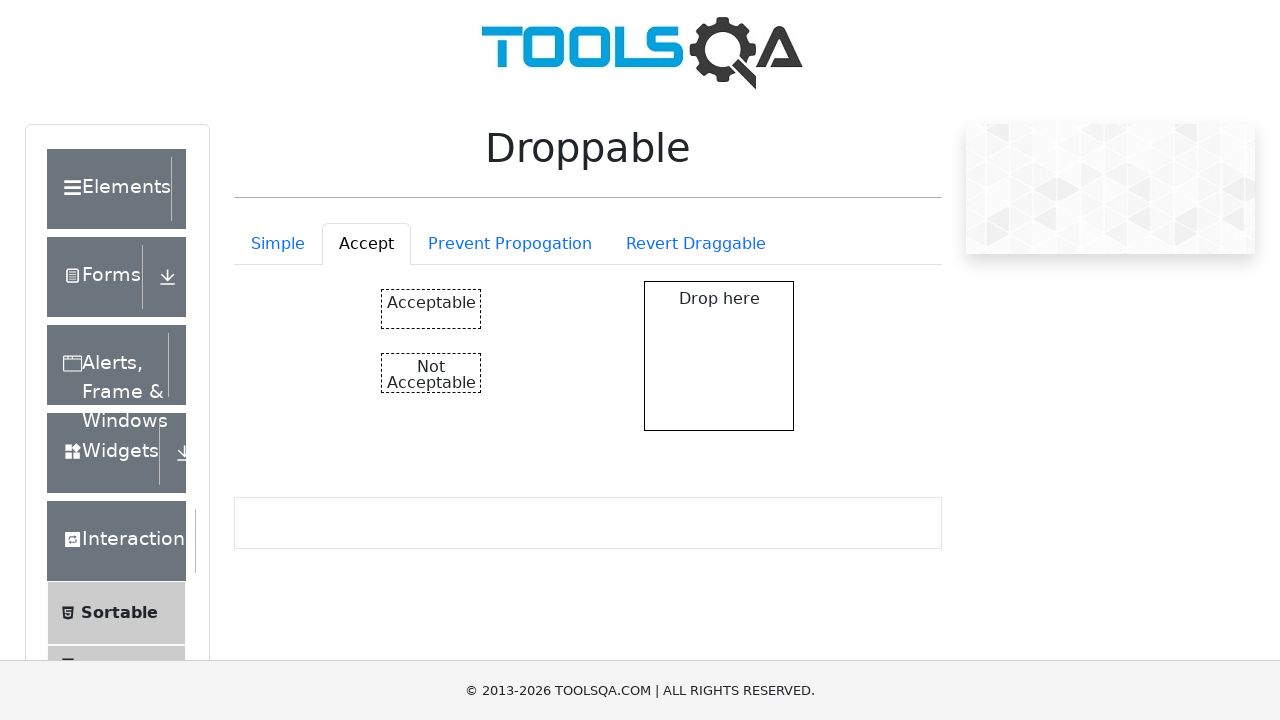

Pressed mouse button down on acceptable item at (431, 309)
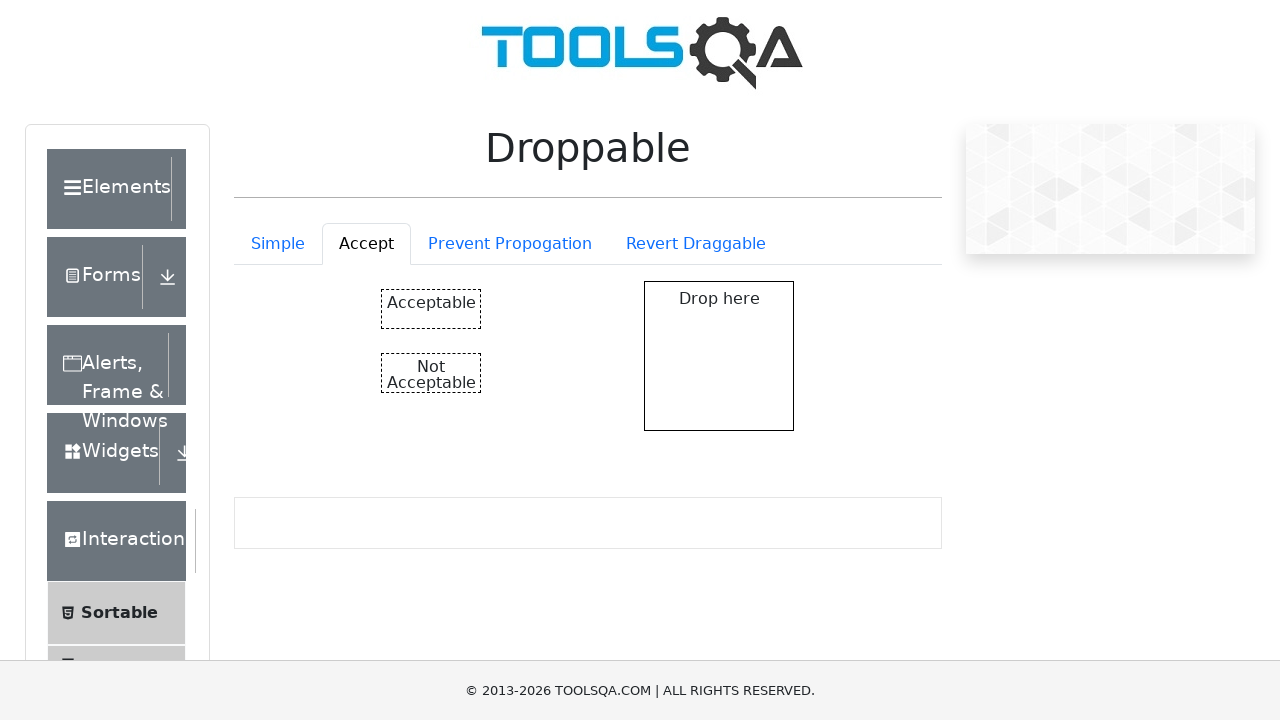

Hovered over the drop zone with item being dragged at (719, 356) on .accept-drop-container .drop-box
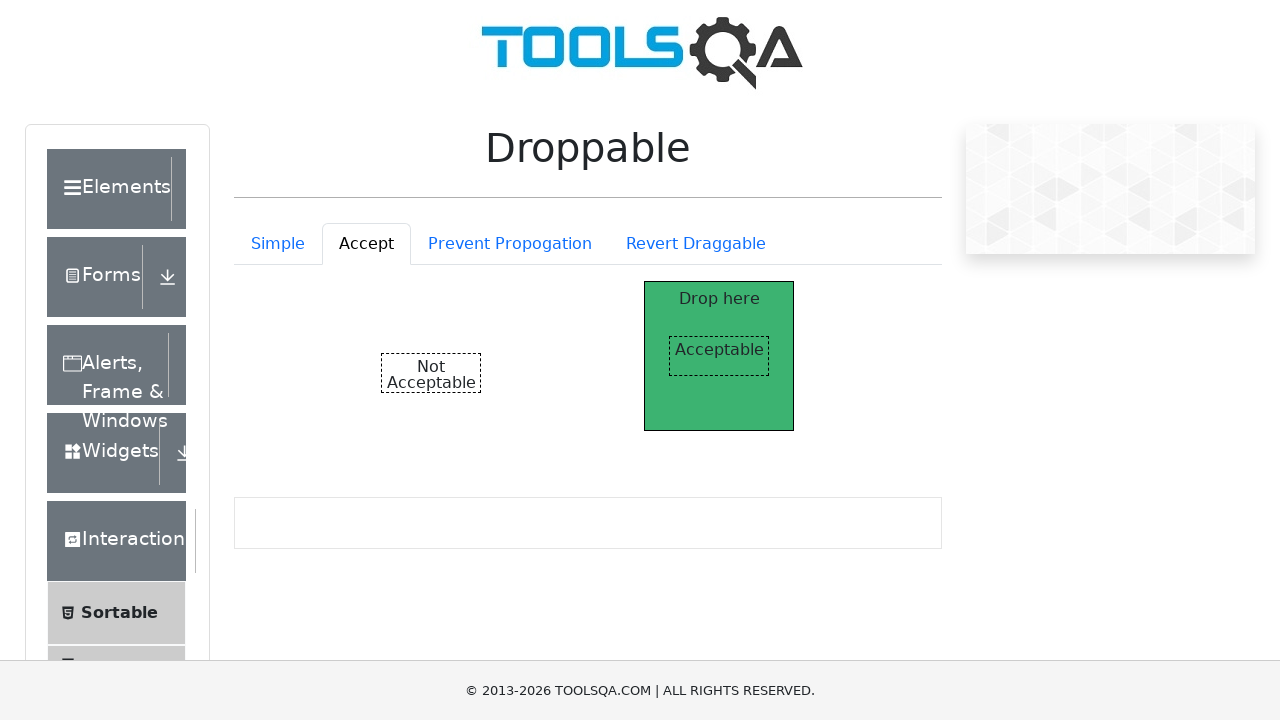

Verified drop zone background color changed to green (rgb(60, 179, 113))
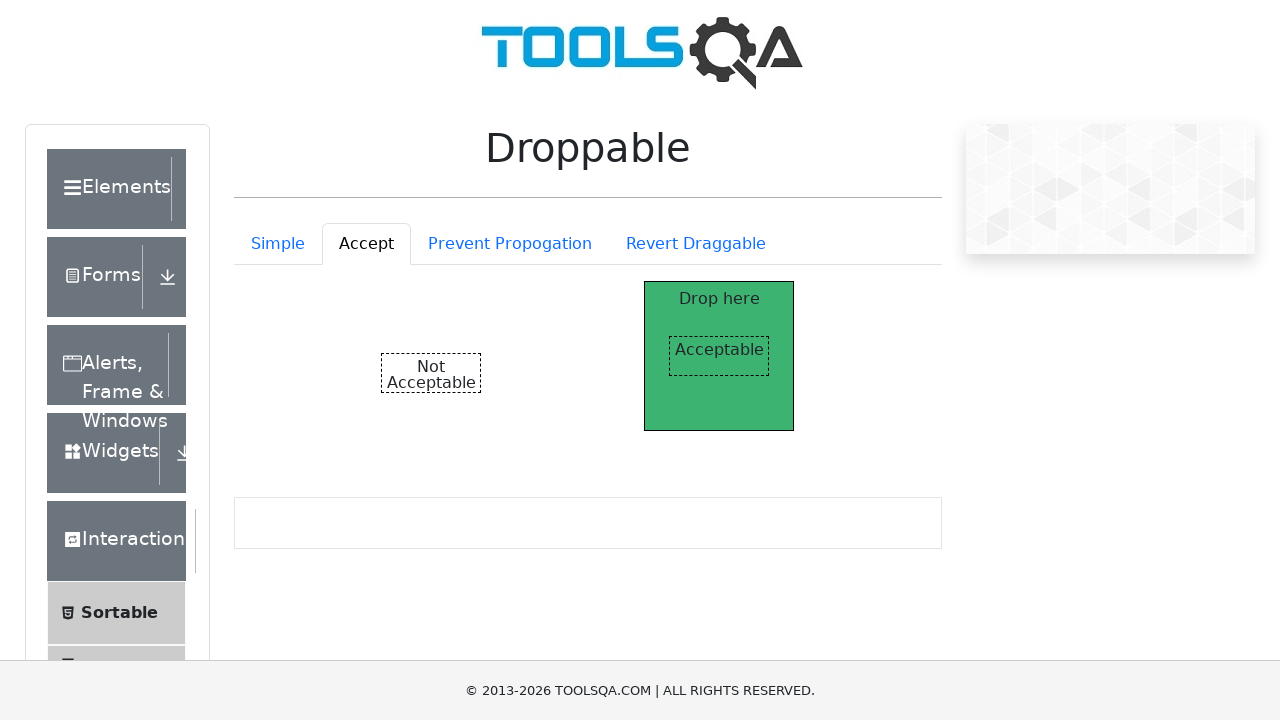

Released mouse button to complete drag and drop at (719, 356)
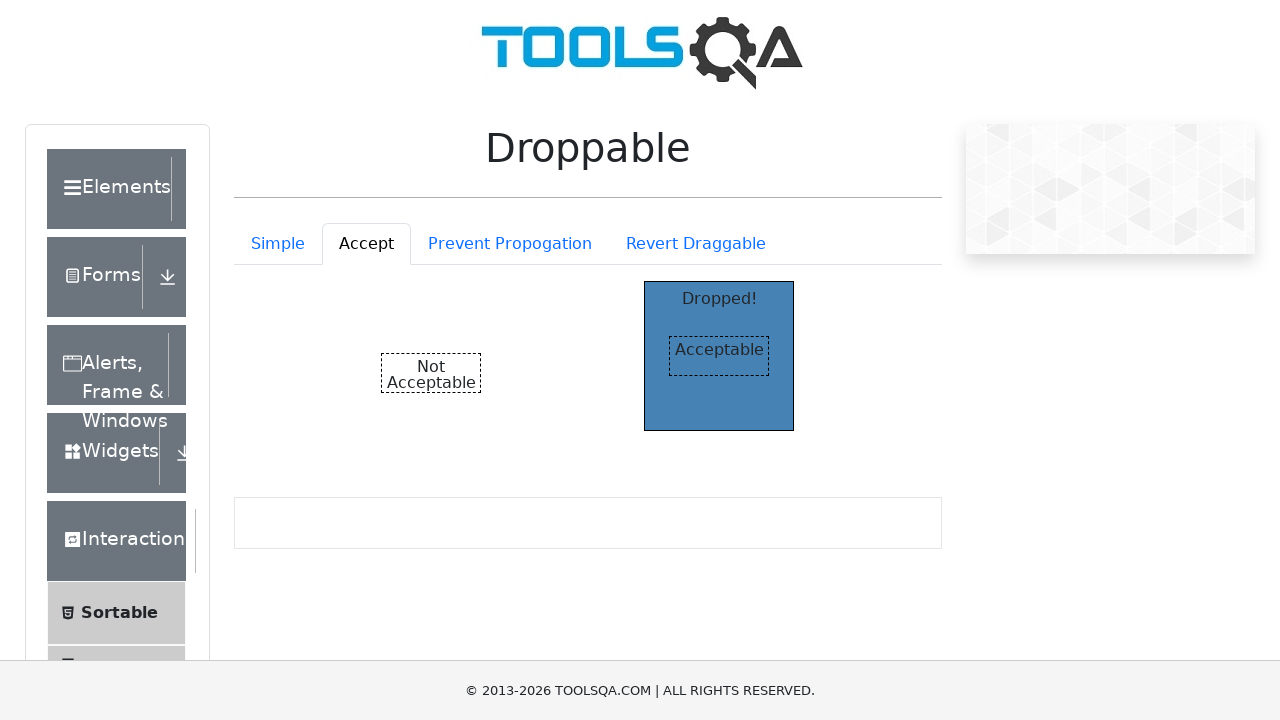

Verified drop zone text changed to 'Dropped!' confirming successful drop
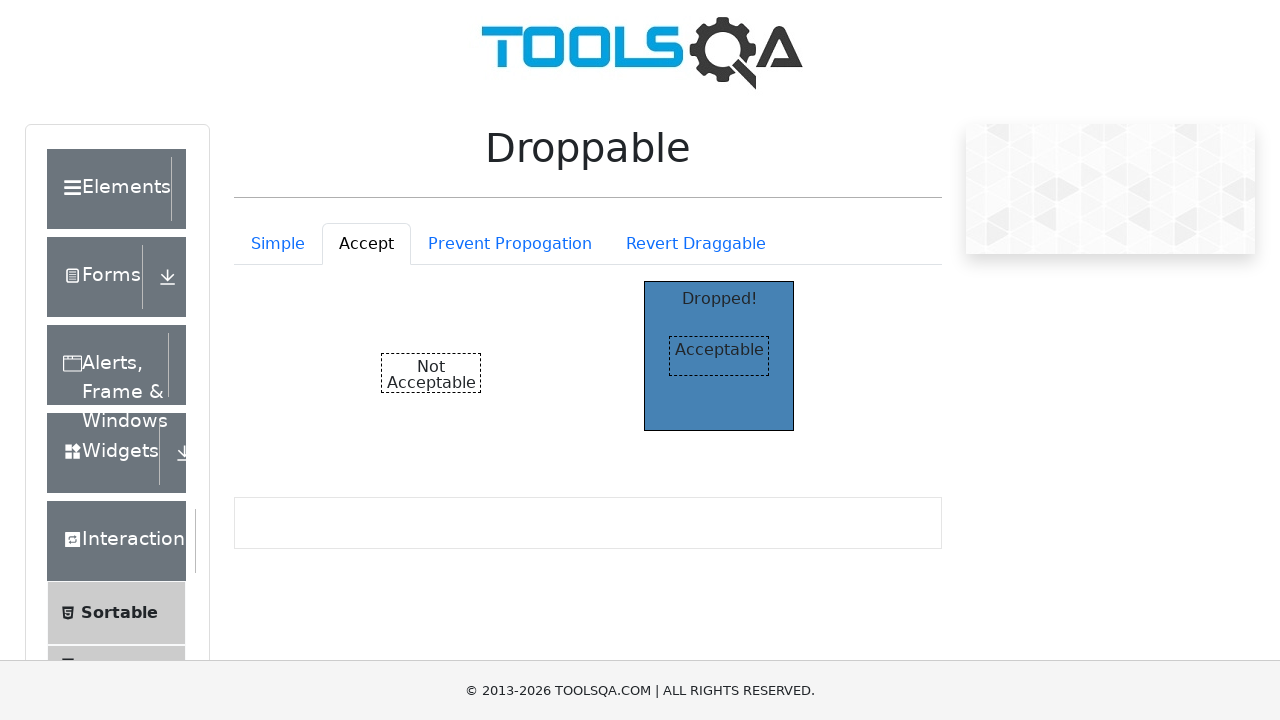

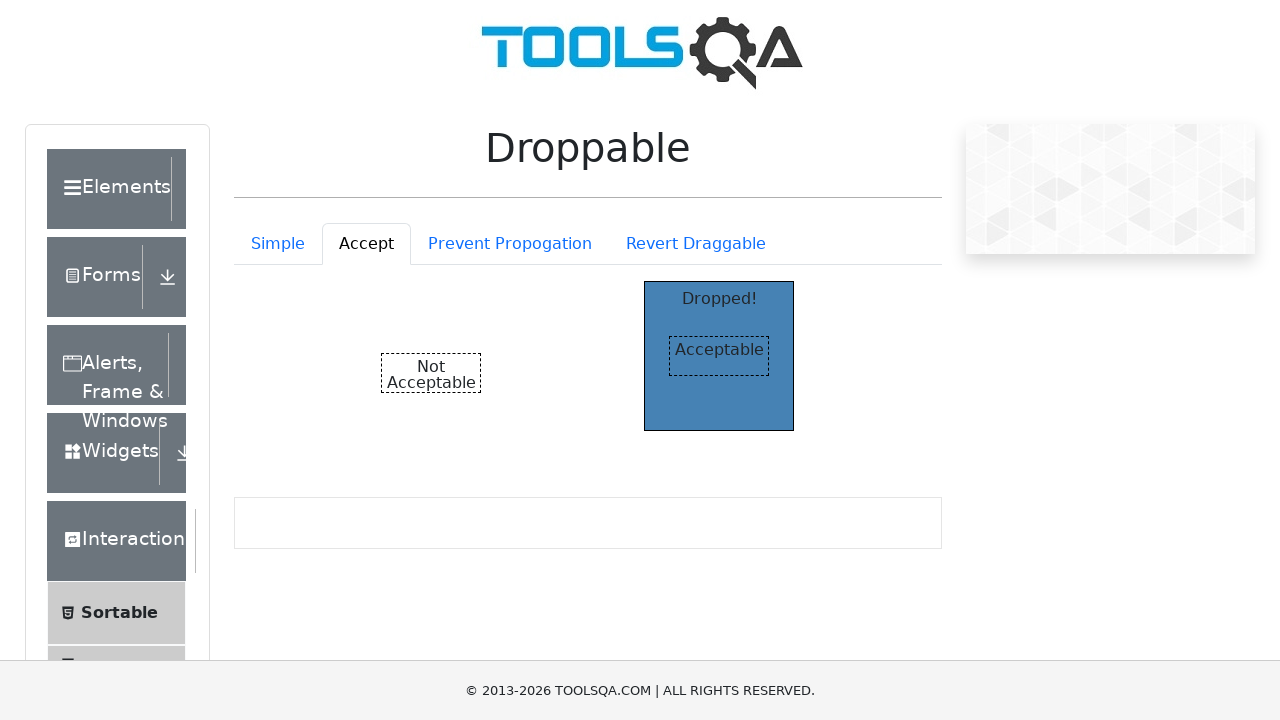